Tests the Open Account functionality on a demo banking application by clicking the Open Account button, selecting a customer (Harry Potter) and currency (Rupee) from dropdowns, and submitting the form.

Starting URL: https://www.globalsqa.com/angularJs-protractor/BankingProject/#/manager

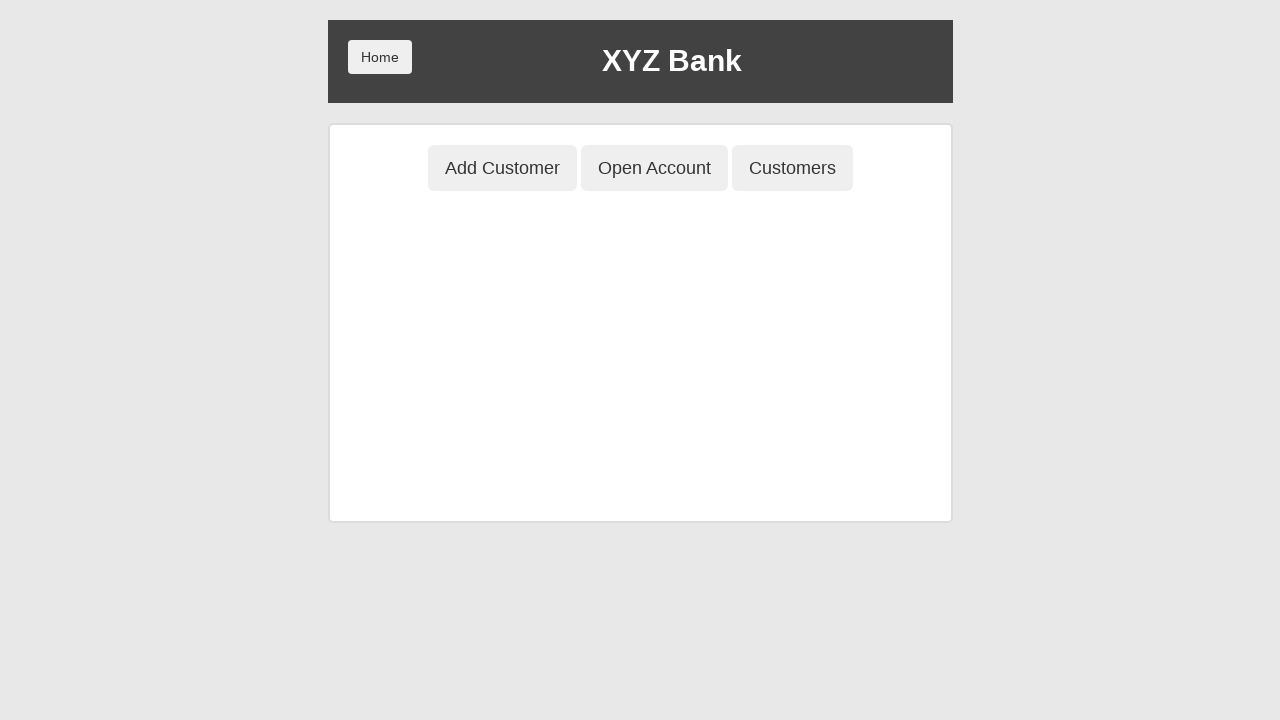

Clicked Open Account button at (654, 168) on xpath=//*[@ng-class='btnClass2']
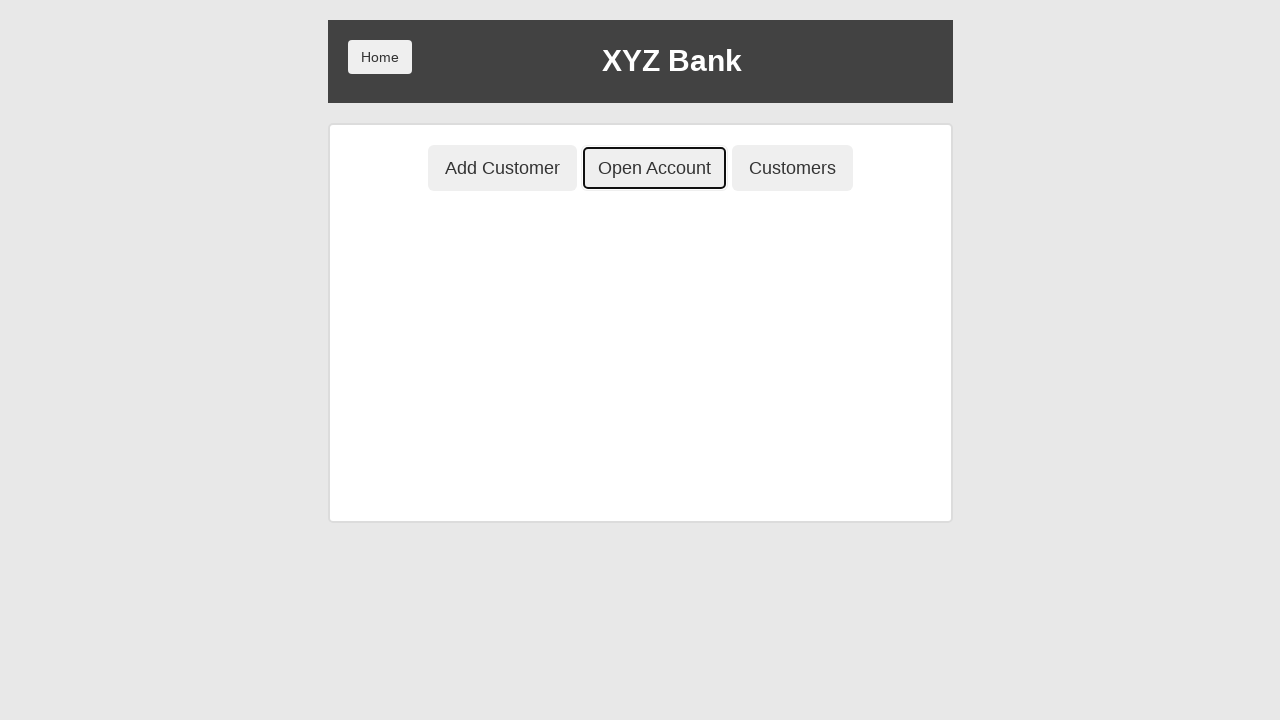

Selected Harry Potter from customer dropdown on select[name='userSelect']
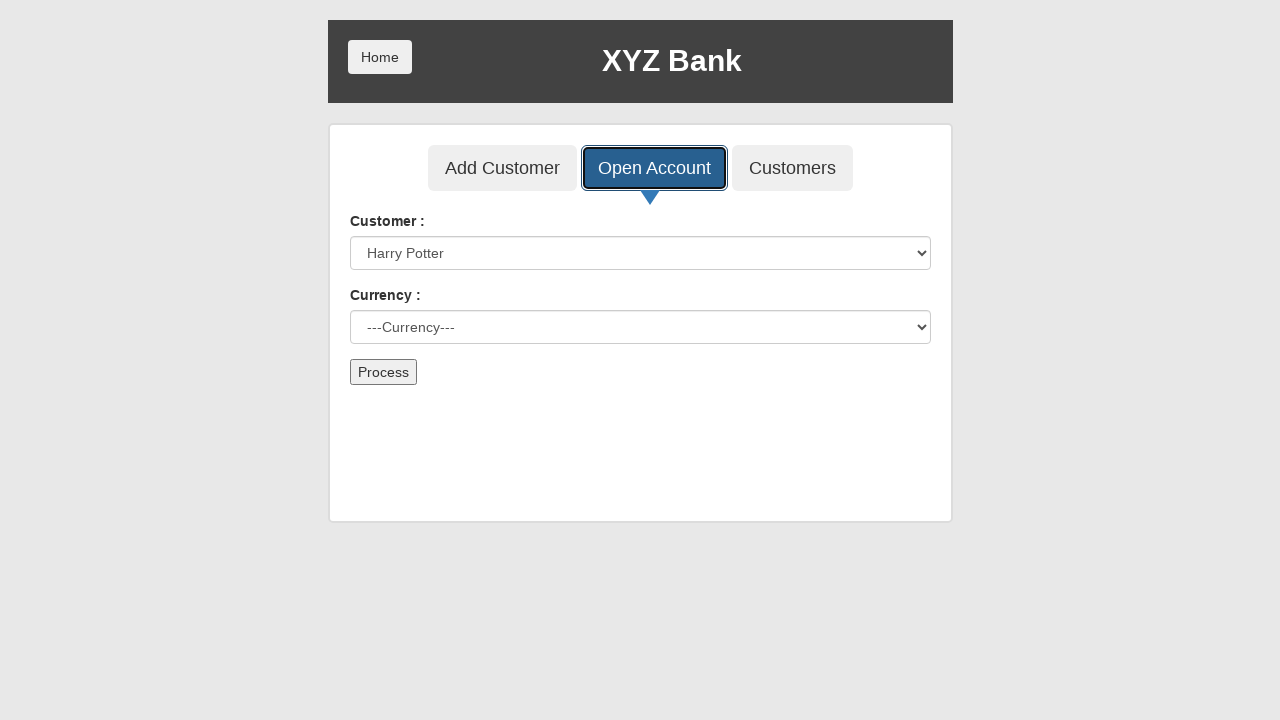

Selected Rupee from currency dropdown on select[name='currency']
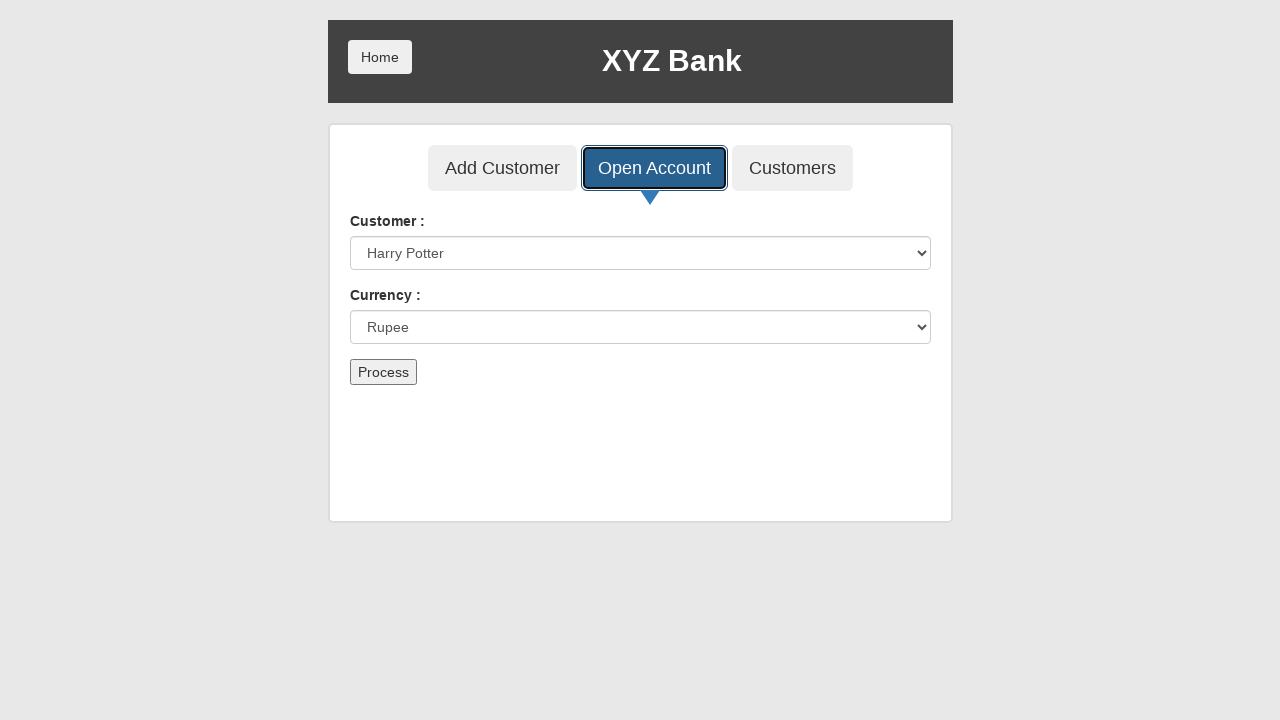

Clicked submit button to process account opening at (383, 372) on button[type='submit']
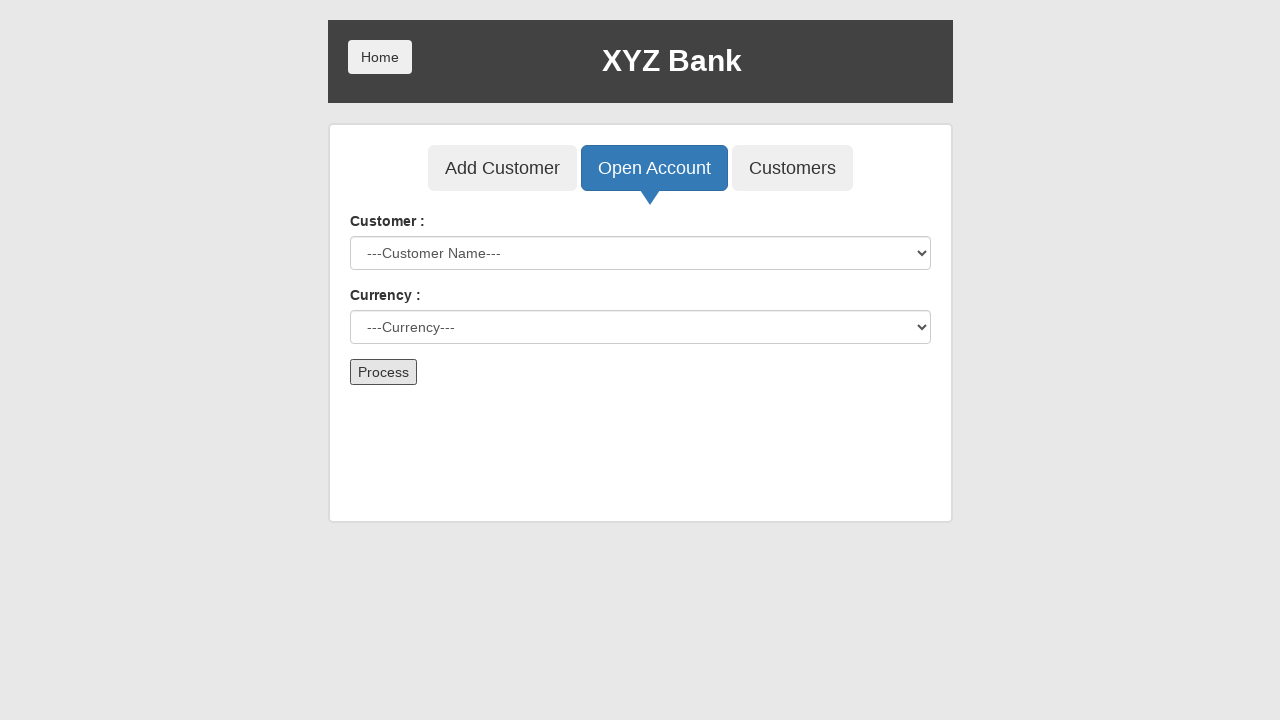

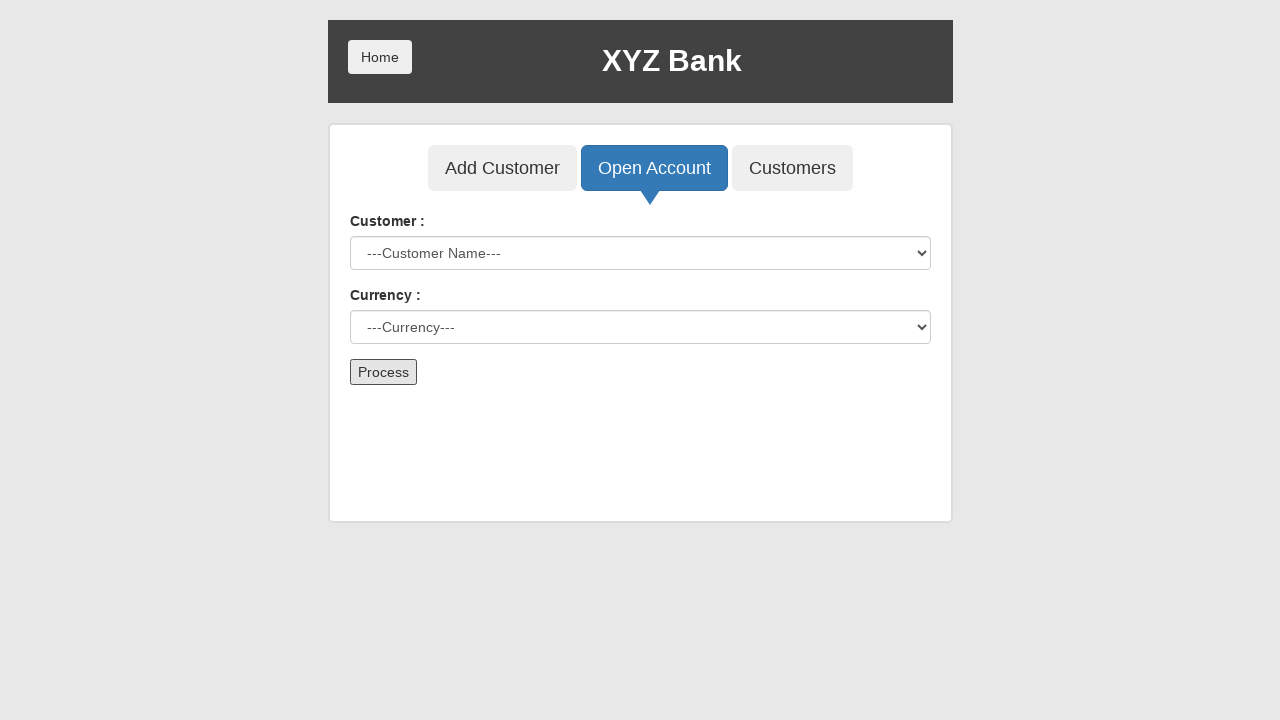